Tests the add-to-cart functionality on a demo e-commerce site by adding an iPhone 12 to the cart and verifying it appears in the cart pane.

Starting URL: https://bstackdemo.com/

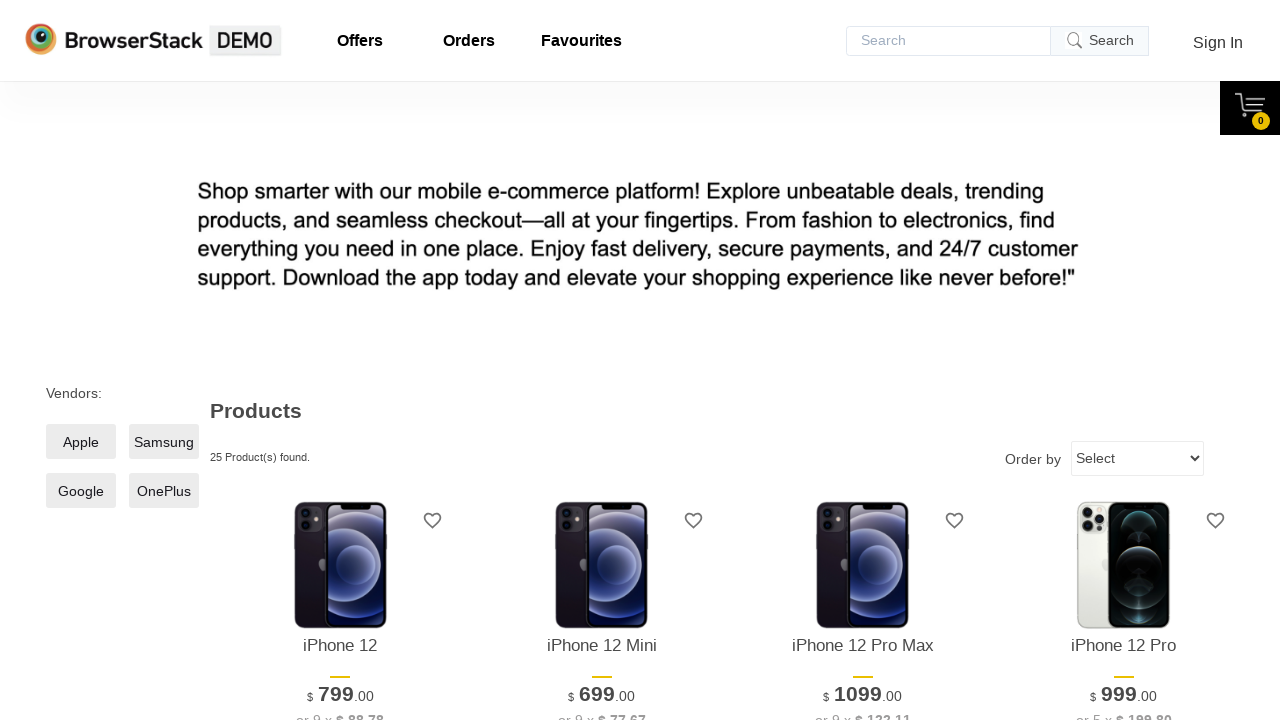

Waited for page to load with 'StackDemo' in title
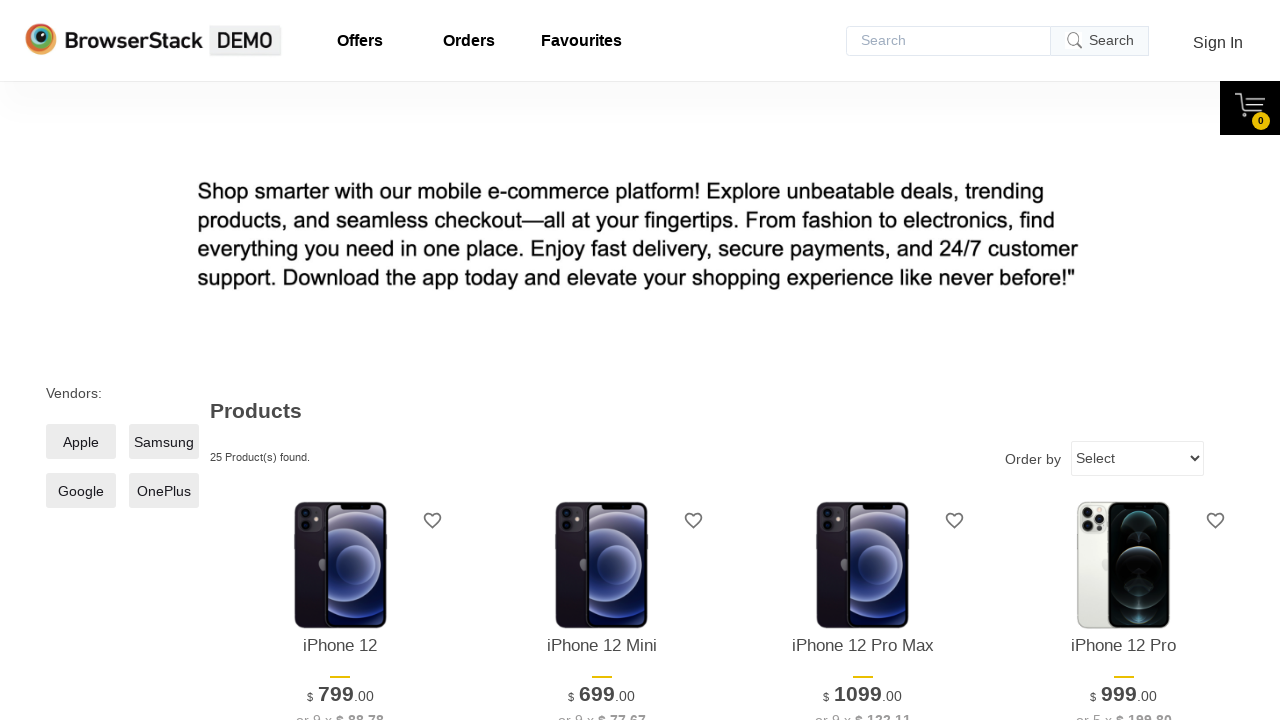

iPhone 12 product text element became visible
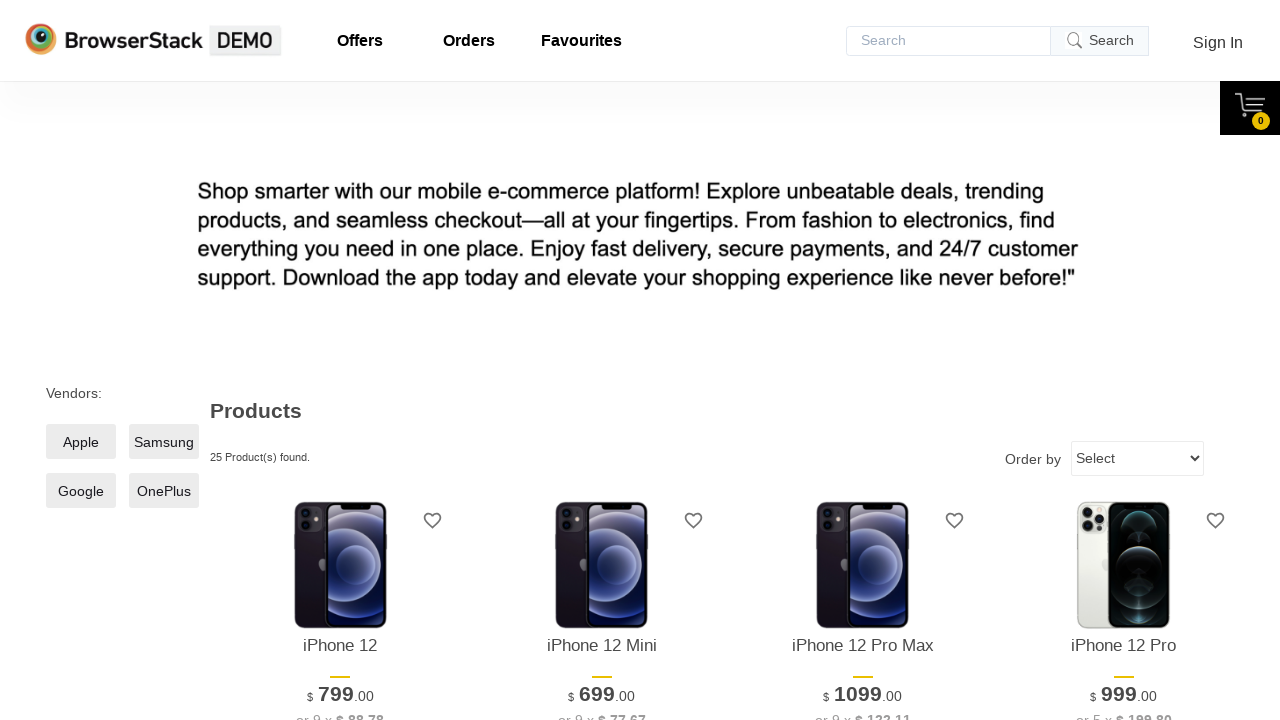

Retrieved product name from page: 'iPhone 12'
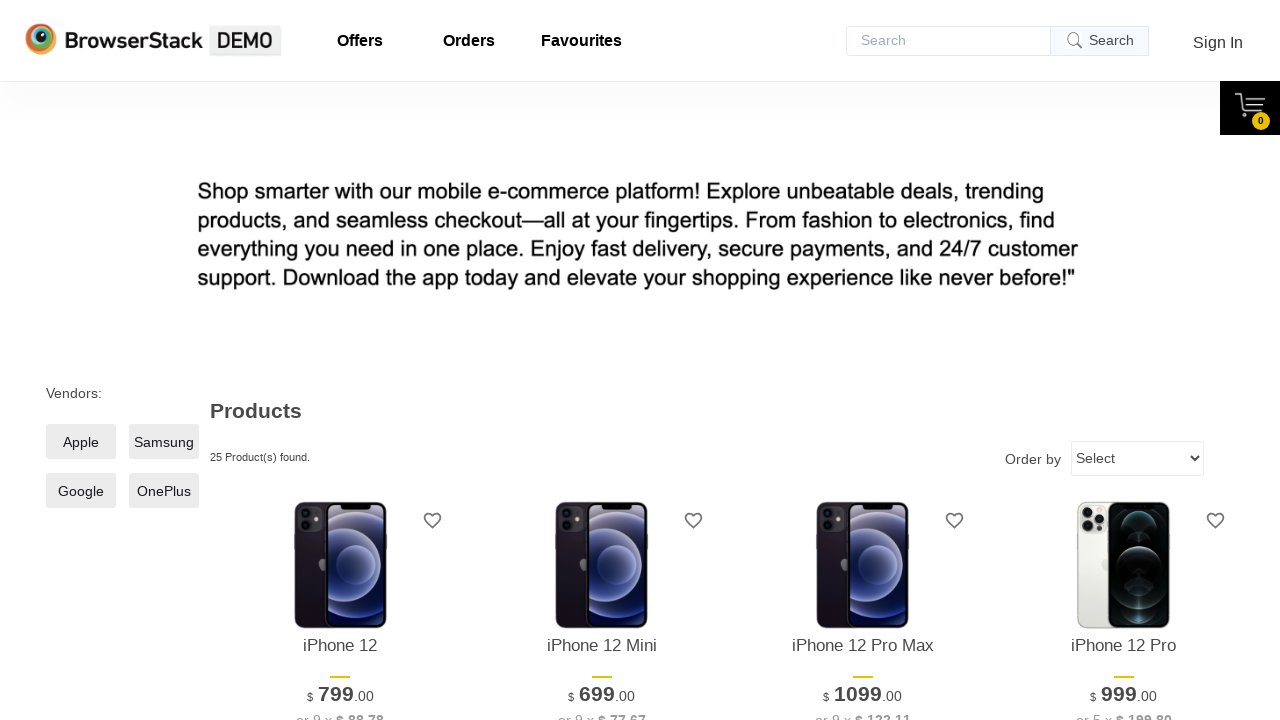

Clicked 'Add to cart' button for iPhone 12 at (340, 361) on xpath=//*[@id="1"]/div[4]
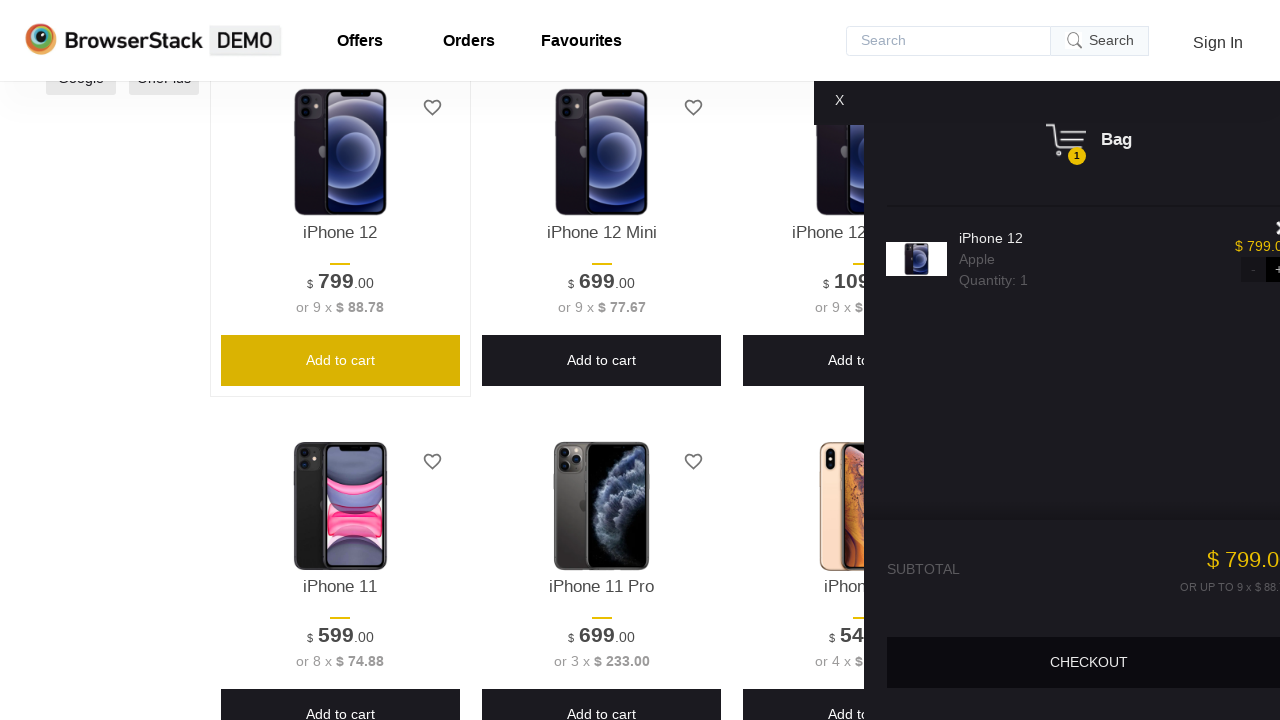

Cart pane became visible
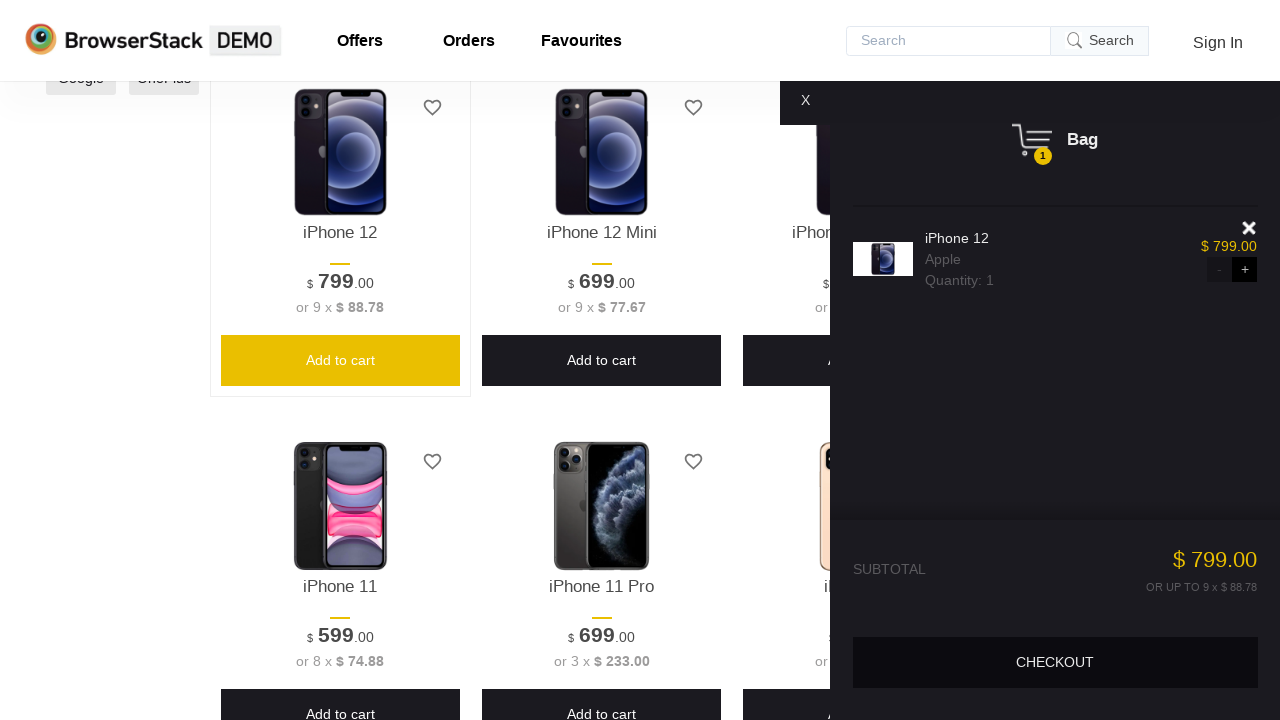

Product text element in cart became visible
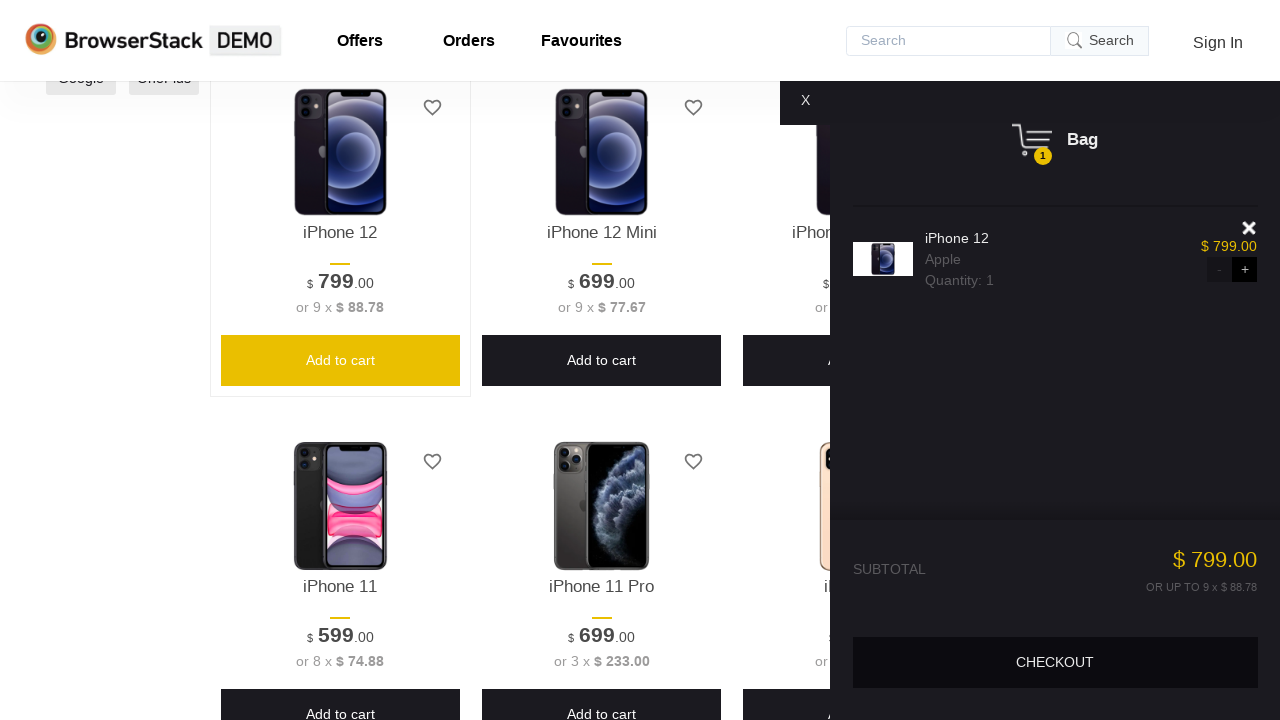

Retrieved product name from cart: 'iPhone 12'
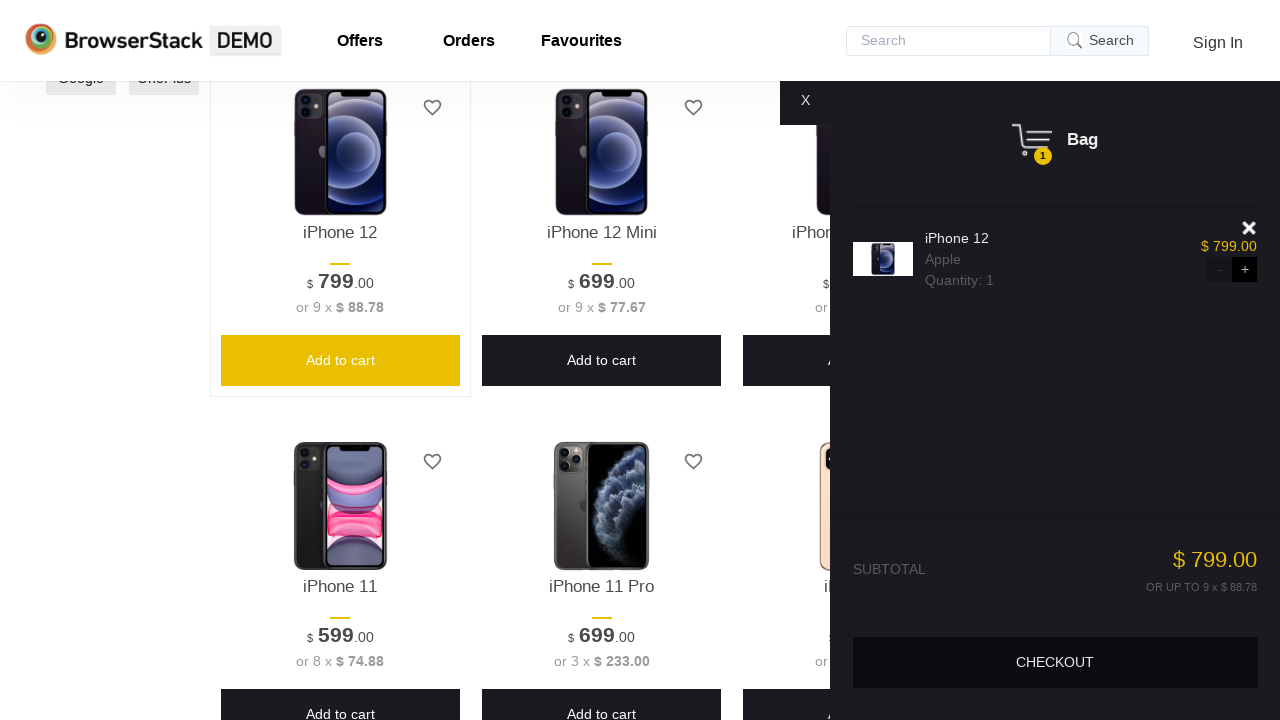

Verified iPhone 12 was successfully added to cart
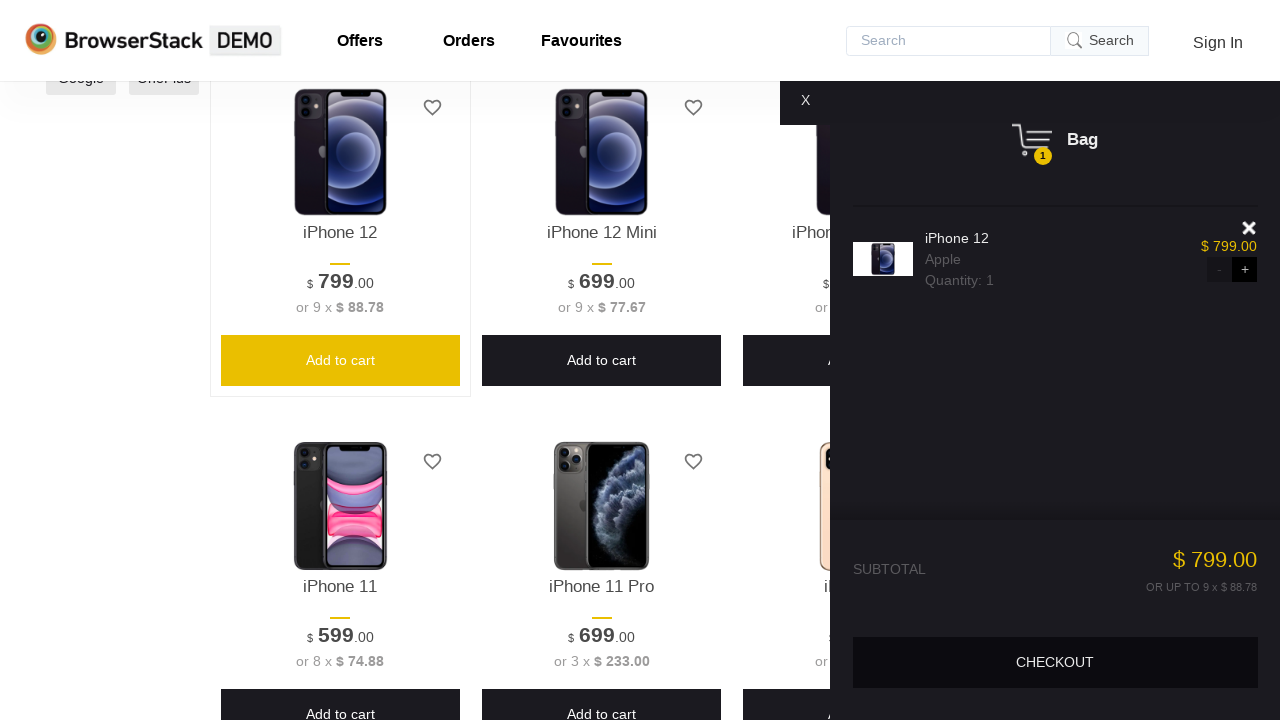

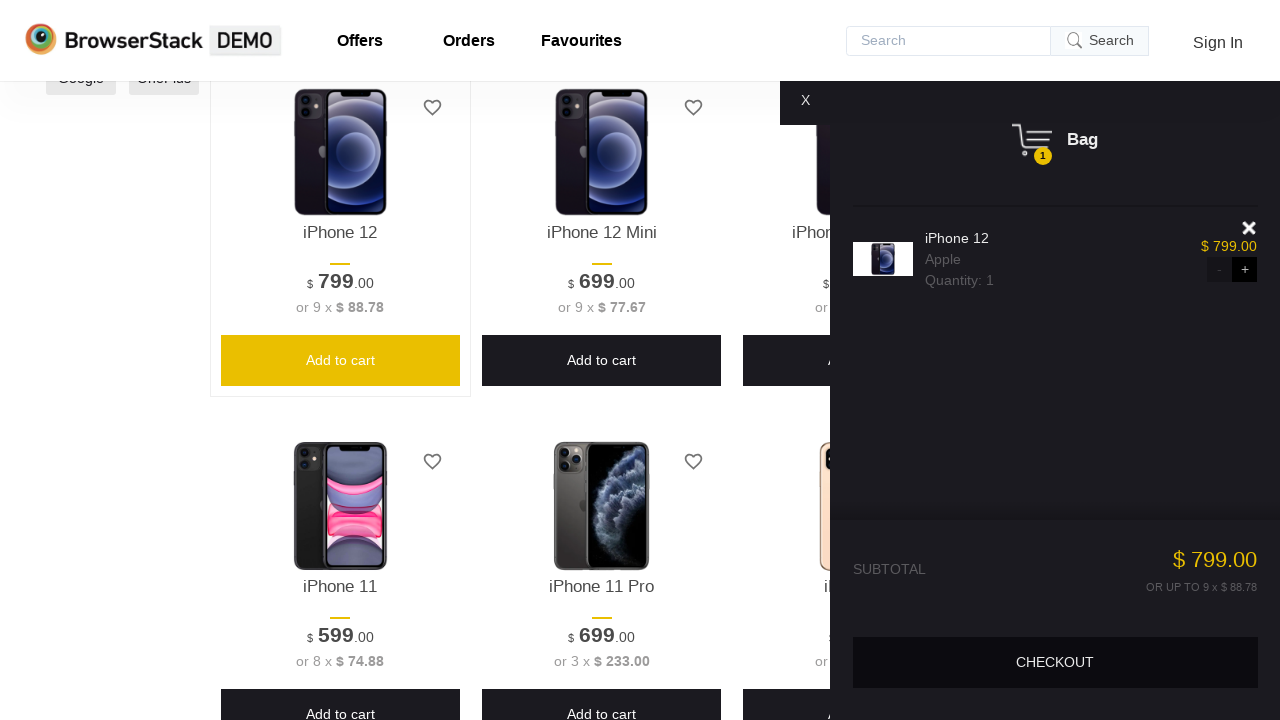